Tests alert handling functionality by triggering different types of alerts and accepting/dismissing them

Starting URL: https://rahulshettyacademy.com/AutomationPractice/

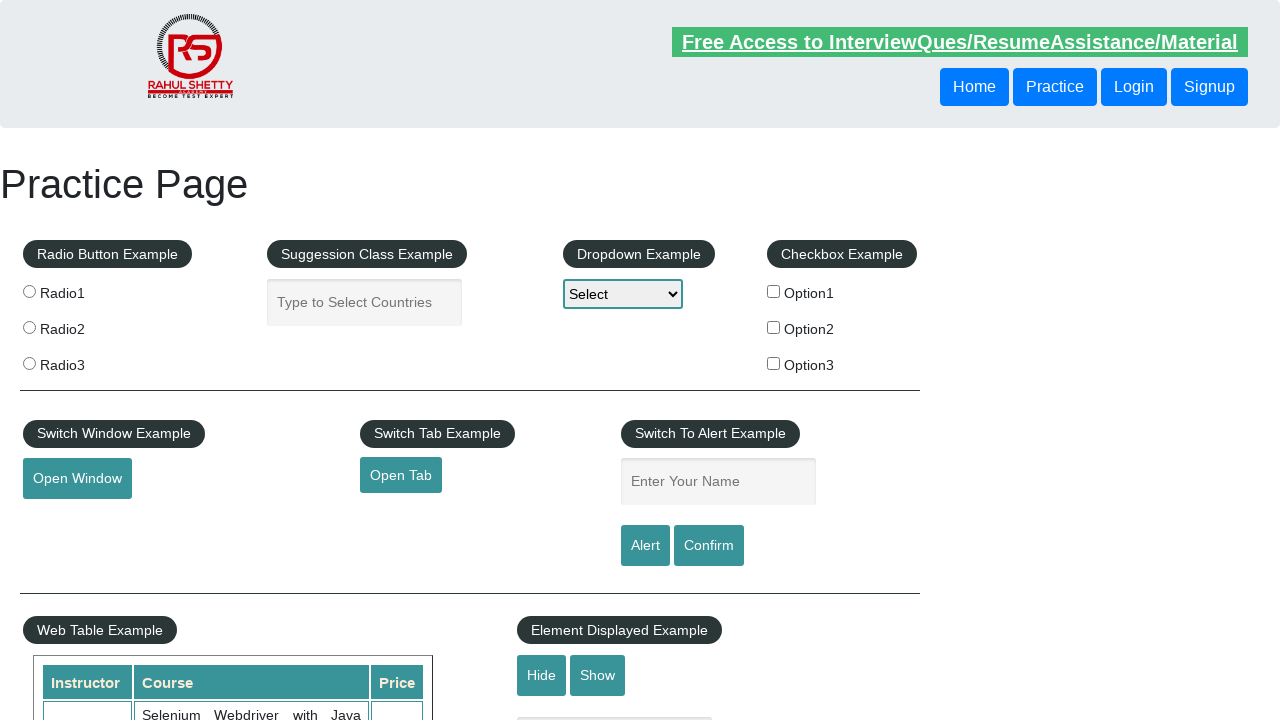

Filled name field with 'Lavan' on #name
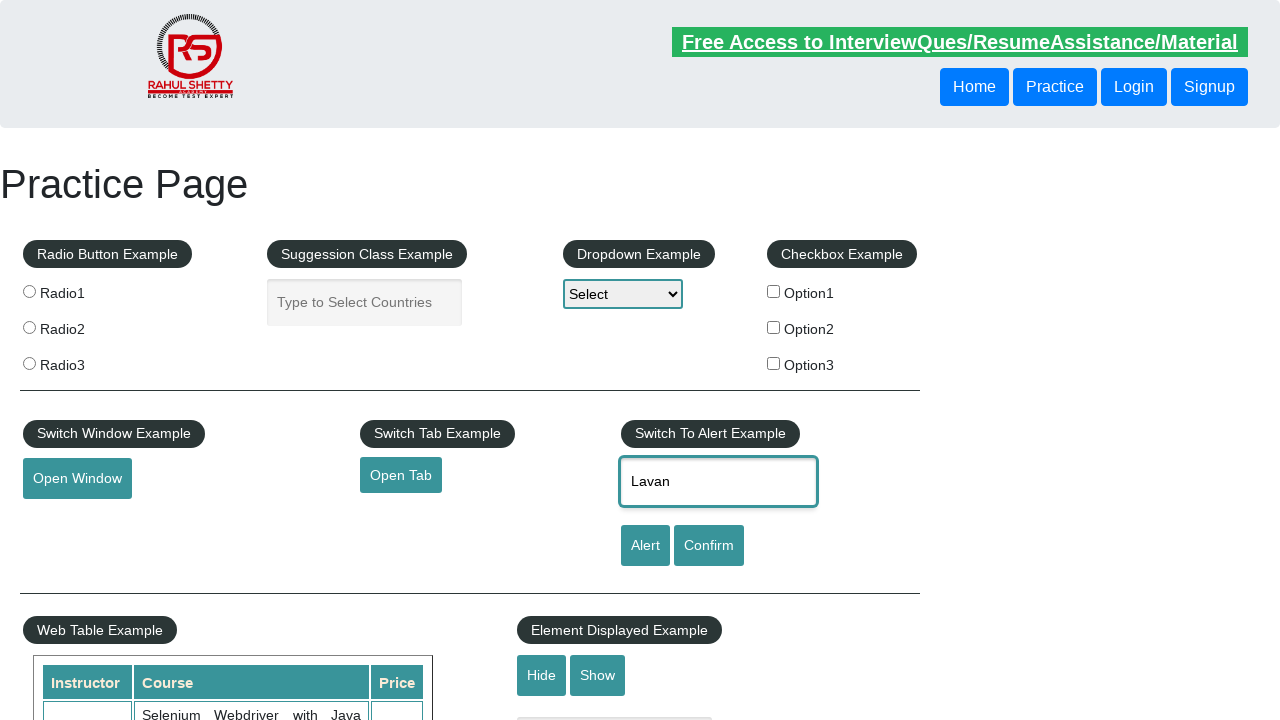

Clicked alert button to trigger alert at (645, 546) on #alertbtn
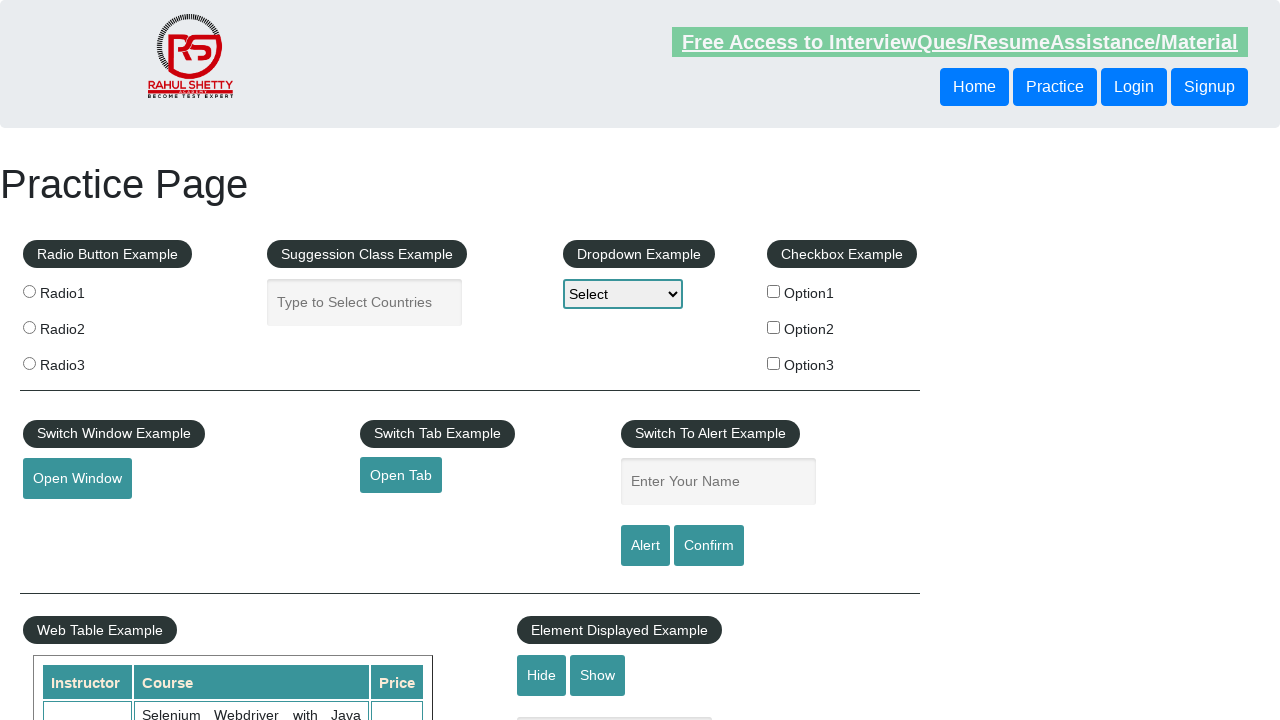

Accepted the alert dialog
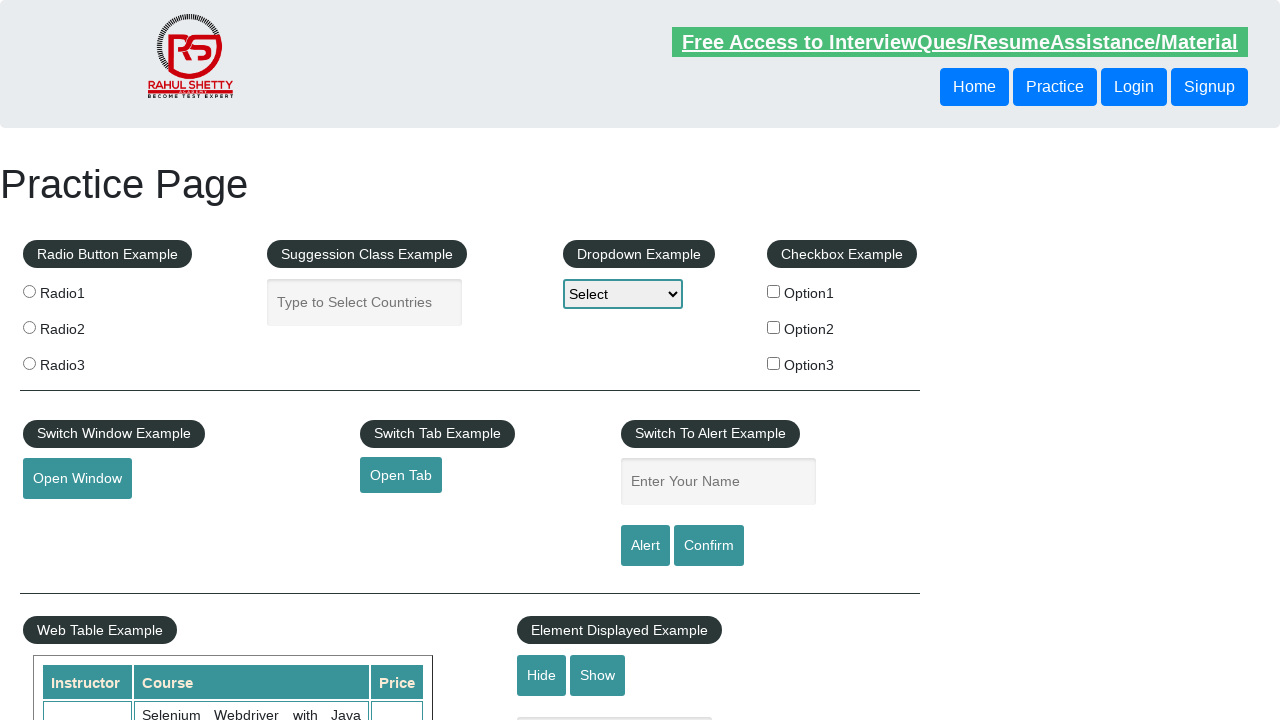

Clicked confirm button to trigger confirmation dialog at (709, 546) on #confirmbtn
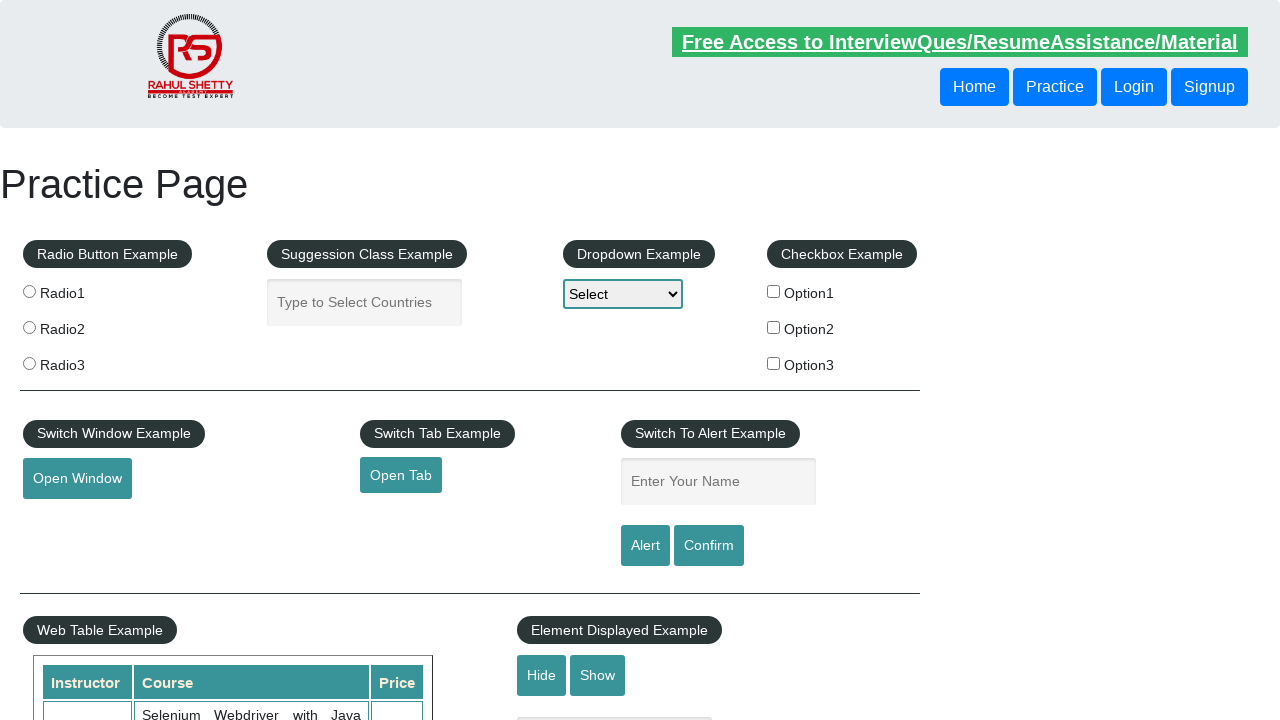

Dismissed the confirmation dialog
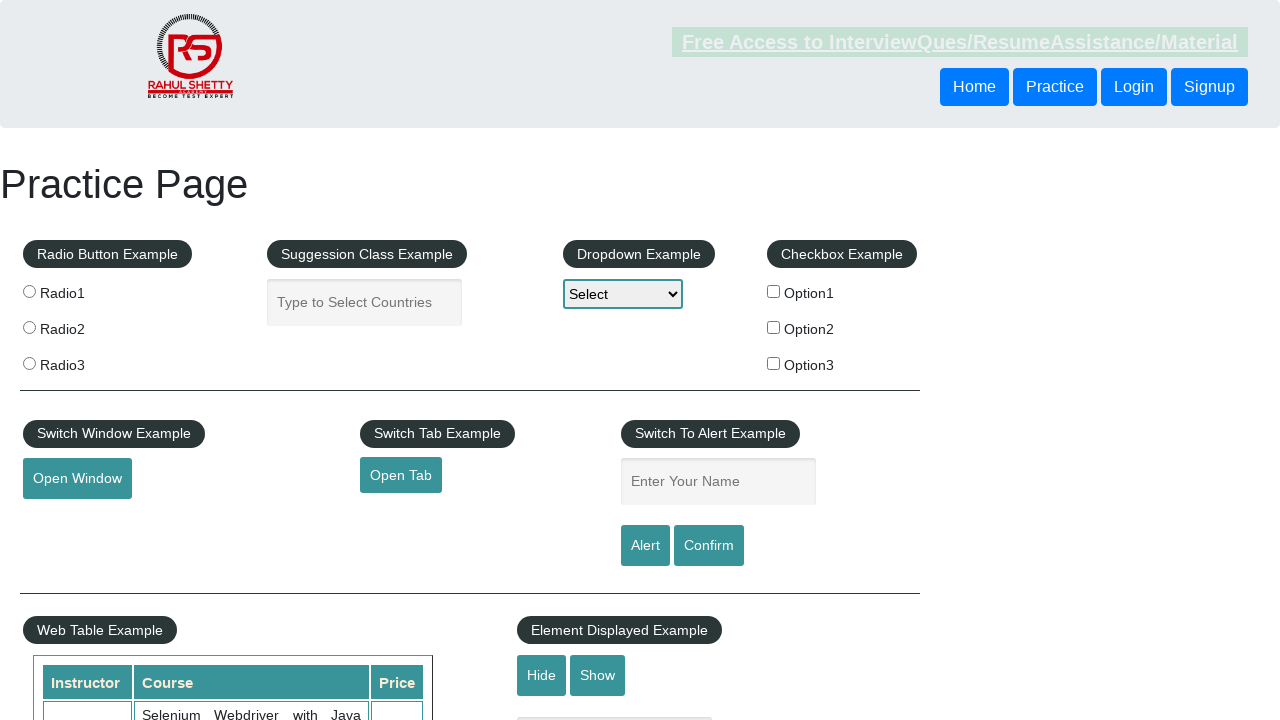

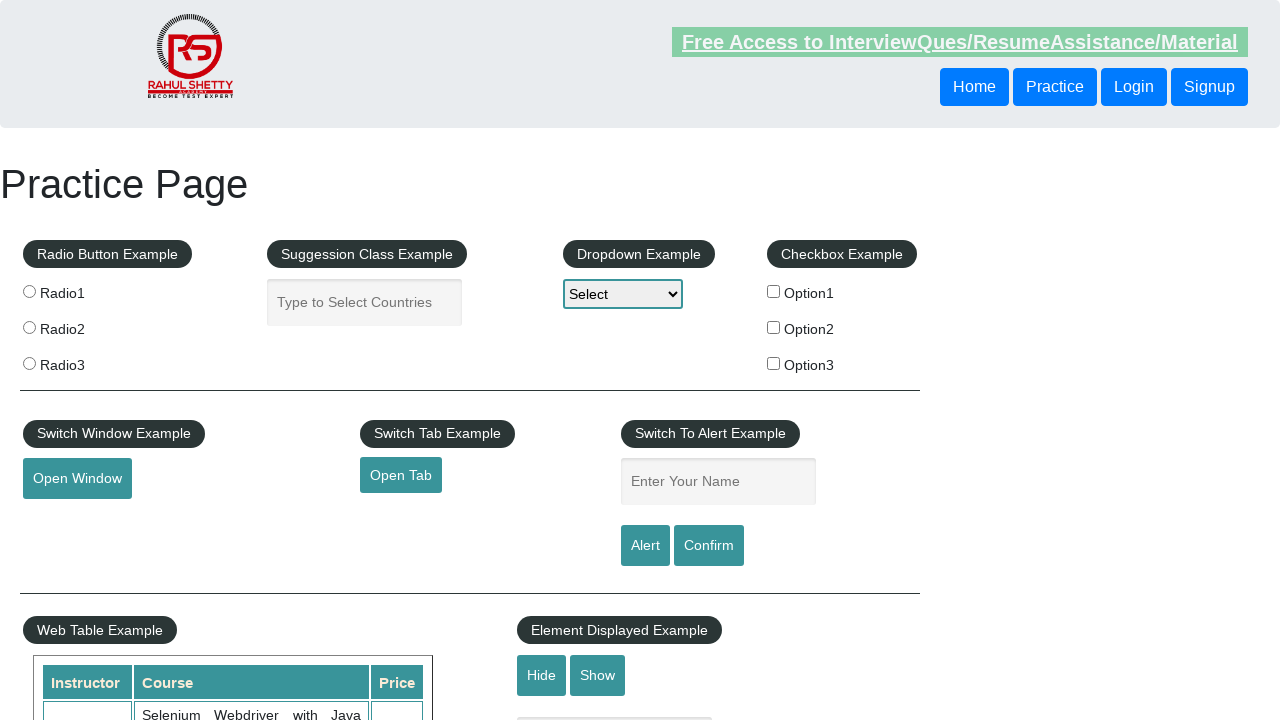